Checks all checkboxes in the web table by iterating through each checkbox element and clicking it

Starting URL: https://practice.cydeo.com/web-tables

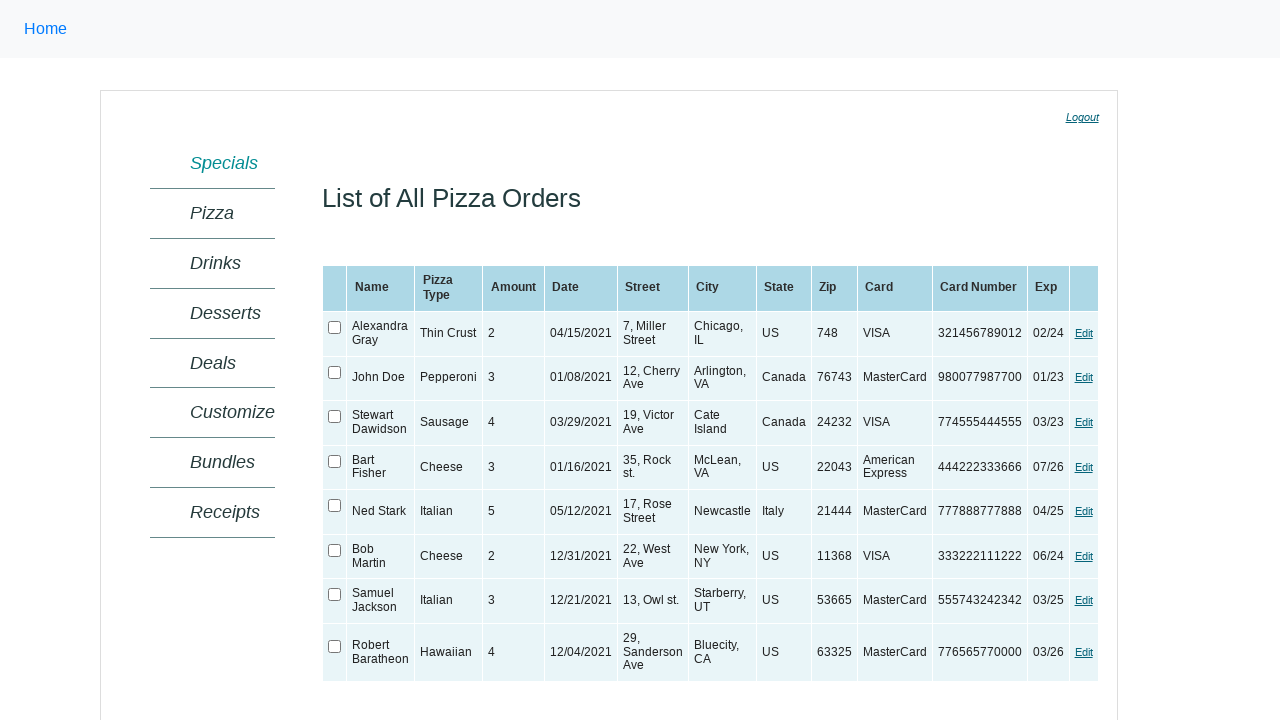

Located the web table element
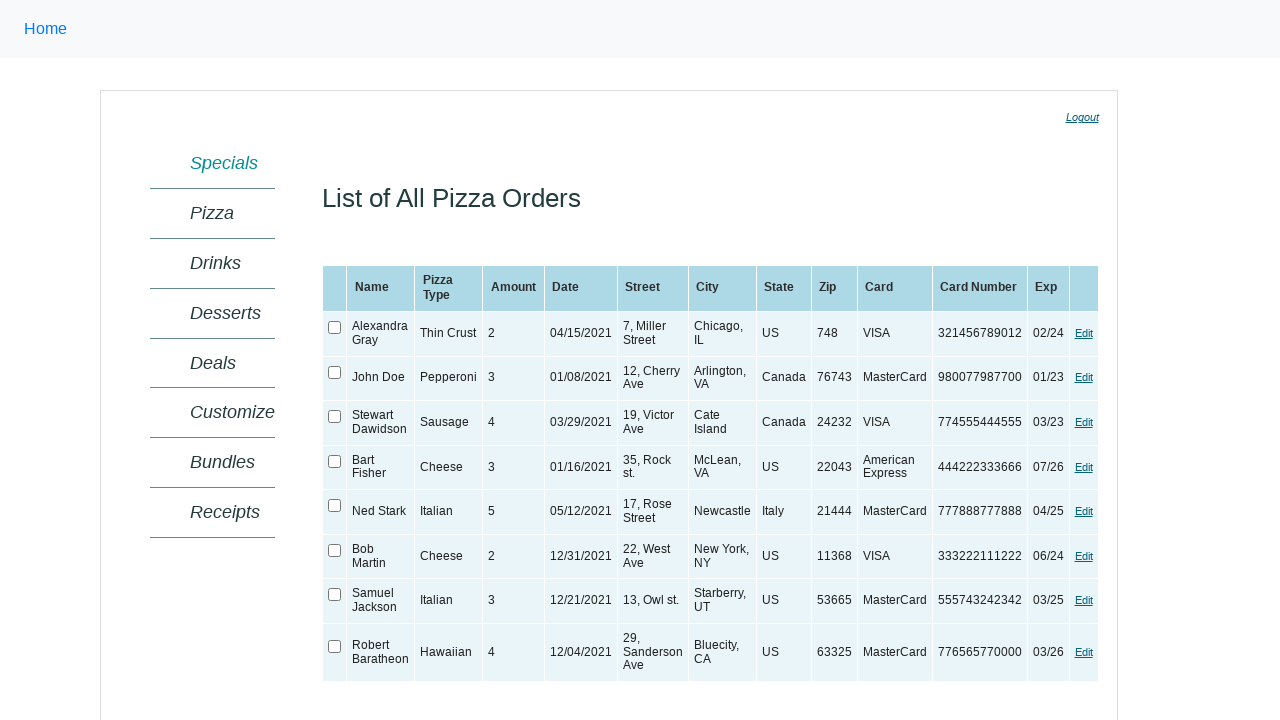

Web table is now visible
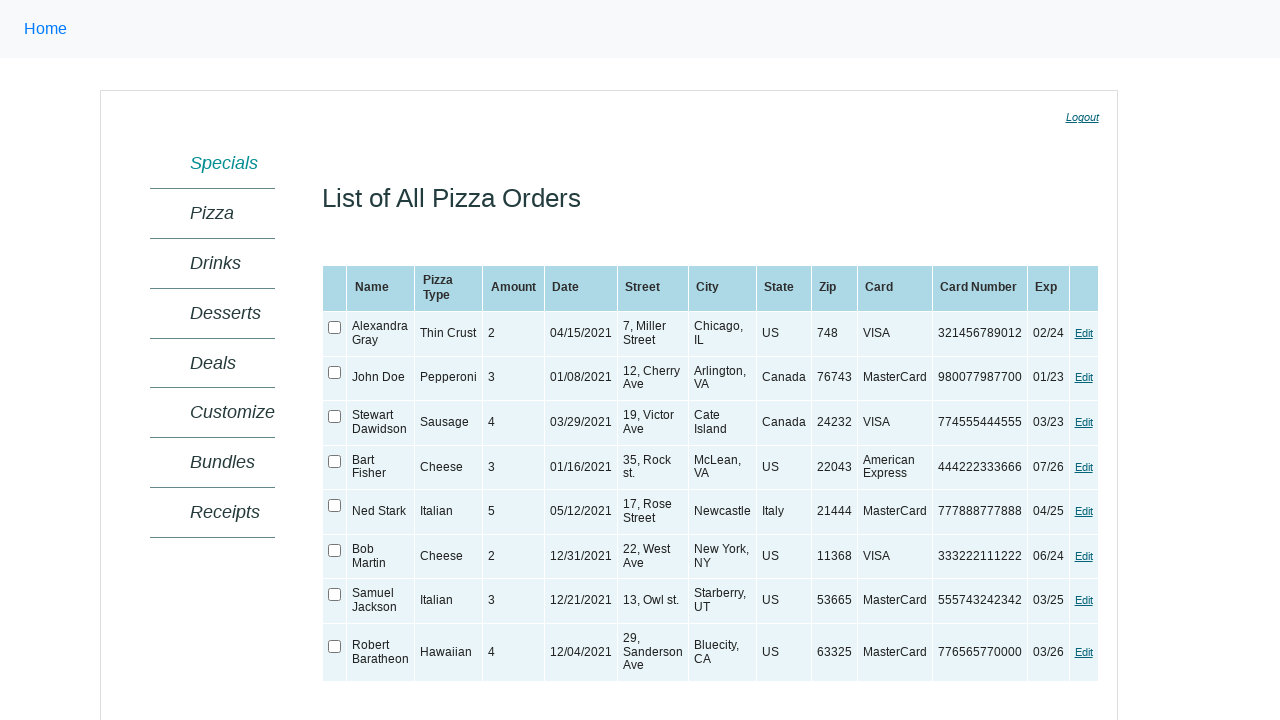

Found 8 checkboxes in the web table
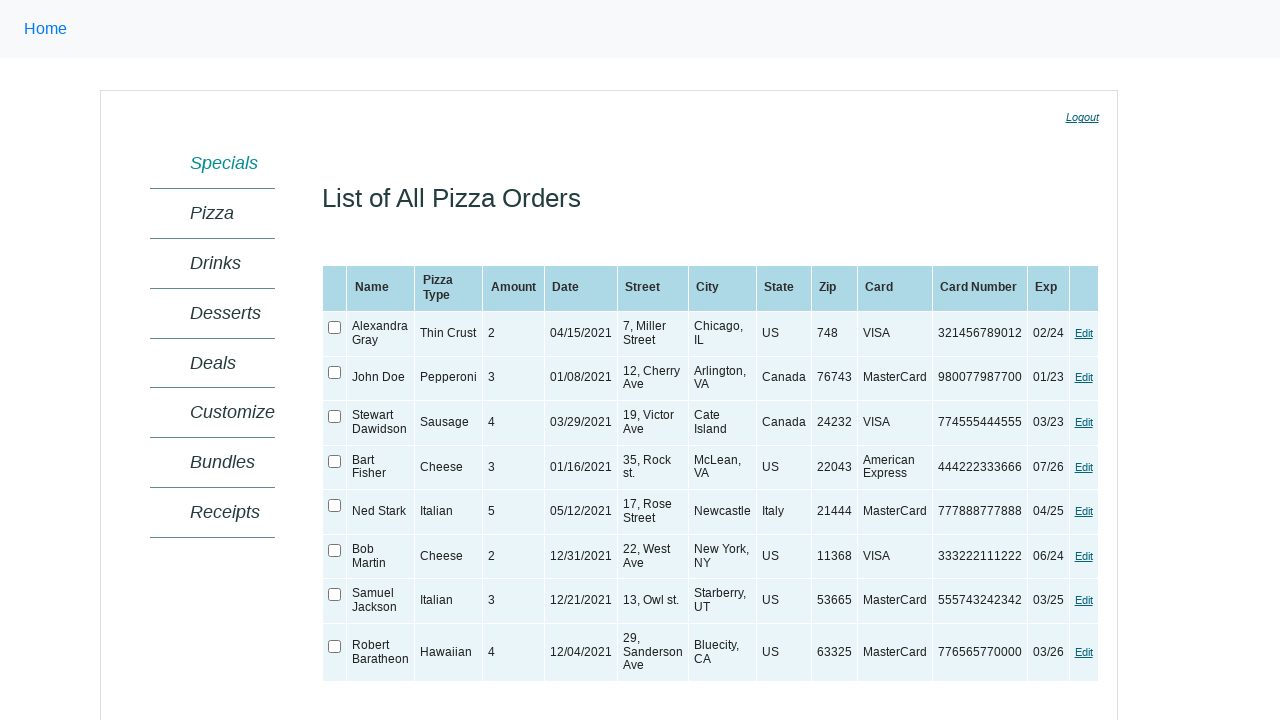

Checked a checkbox in the web table at (335, 328) on xpath=//table[@id='ctl00_MainContent_orderGrid'] >> xpath=//input[@type='checkbo
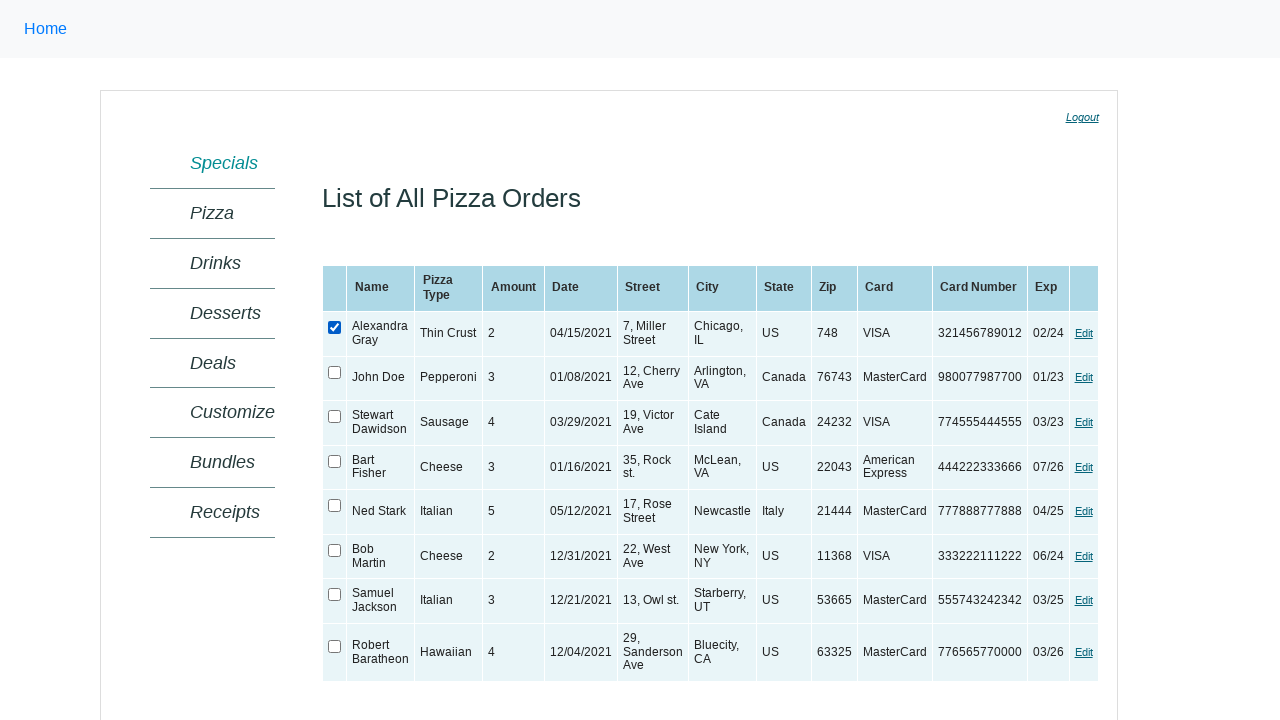

Checked a checkbox in the web table at (335, 372) on xpath=//table[@id='ctl00_MainContent_orderGrid'] >> xpath=//input[@type='checkbo
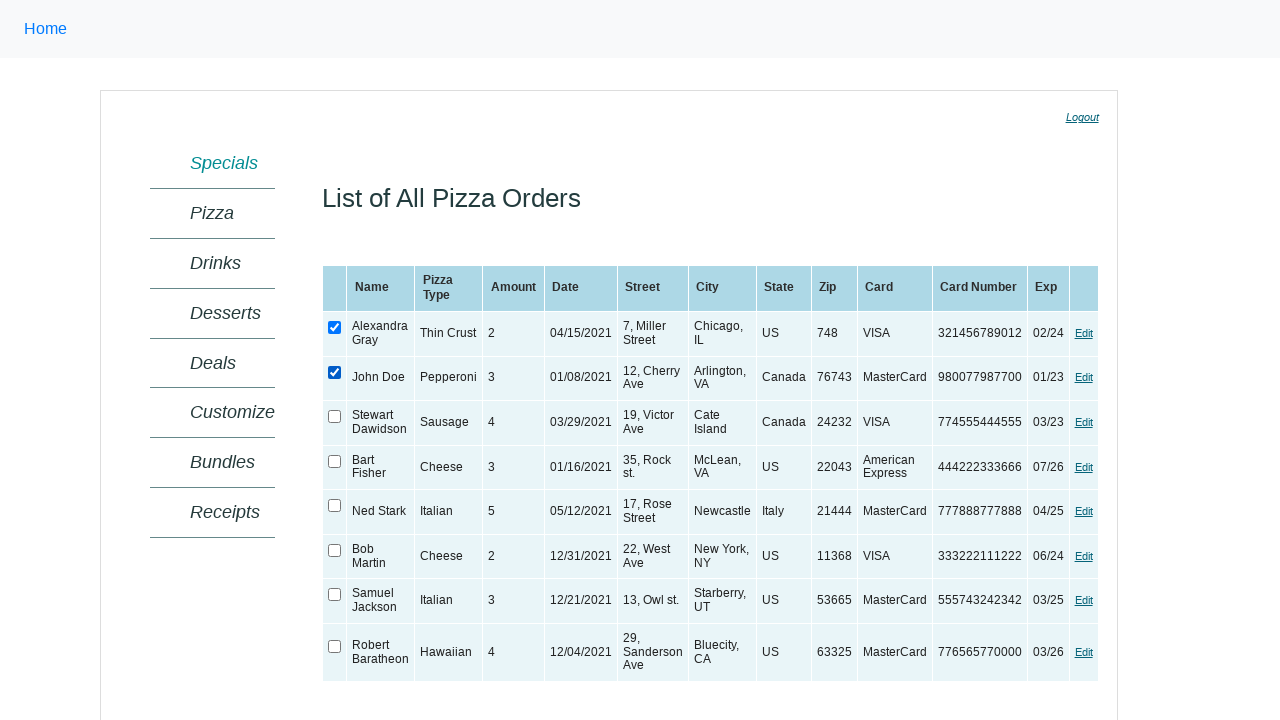

Checked a checkbox in the web table at (335, 417) on xpath=//table[@id='ctl00_MainContent_orderGrid'] >> xpath=//input[@type='checkbo
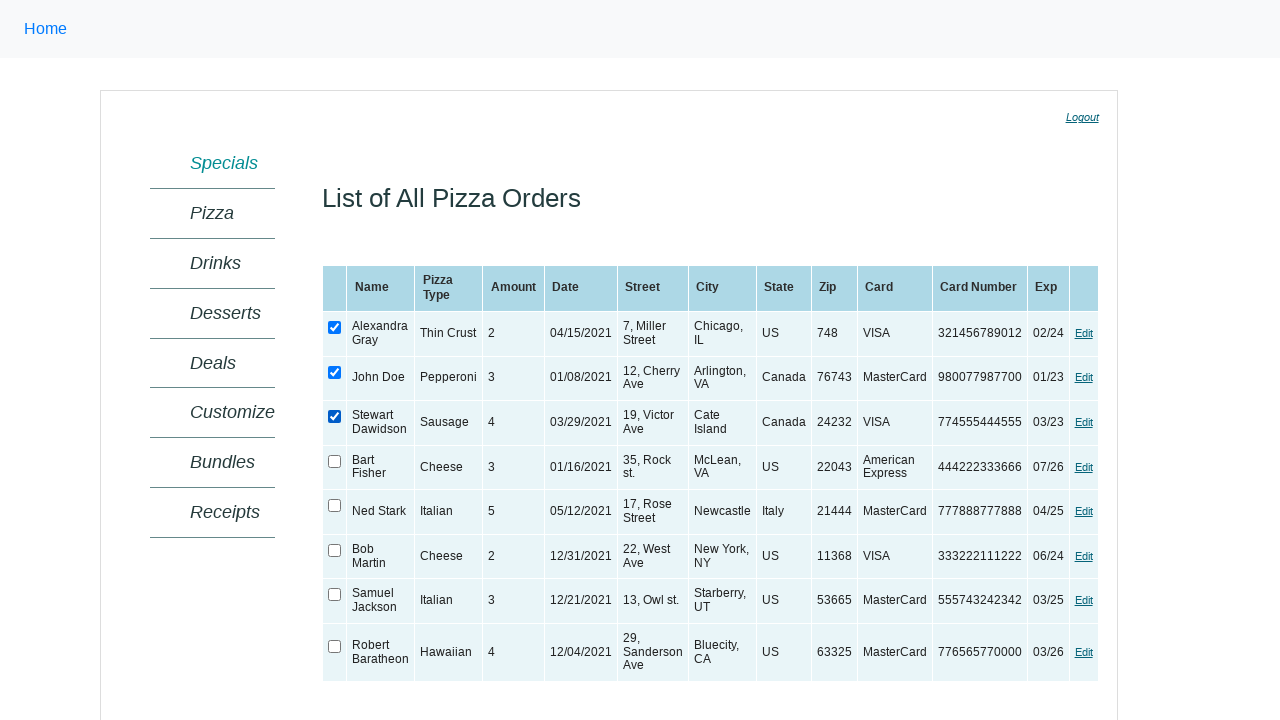

Checked a checkbox in the web table at (335, 461) on xpath=//table[@id='ctl00_MainContent_orderGrid'] >> xpath=//input[@type='checkbo
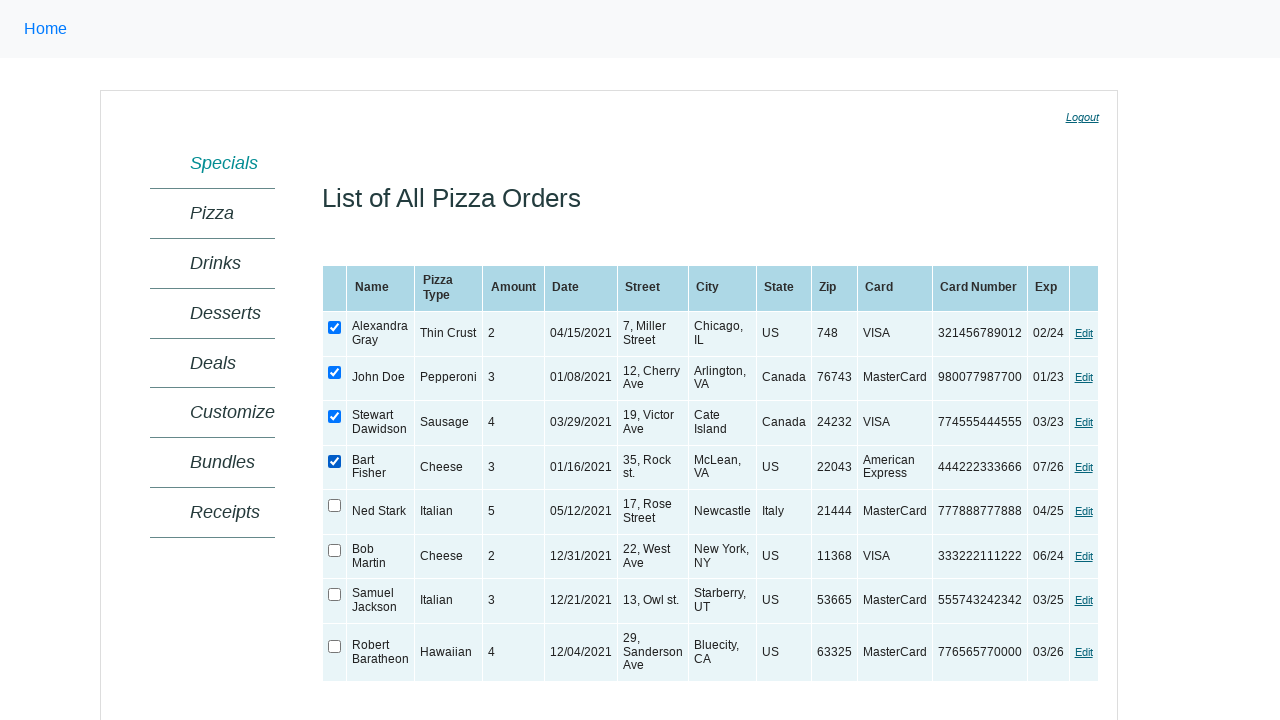

Checked a checkbox in the web table at (335, 506) on xpath=//table[@id='ctl00_MainContent_orderGrid'] >> xpath=//input[@type='checkbo
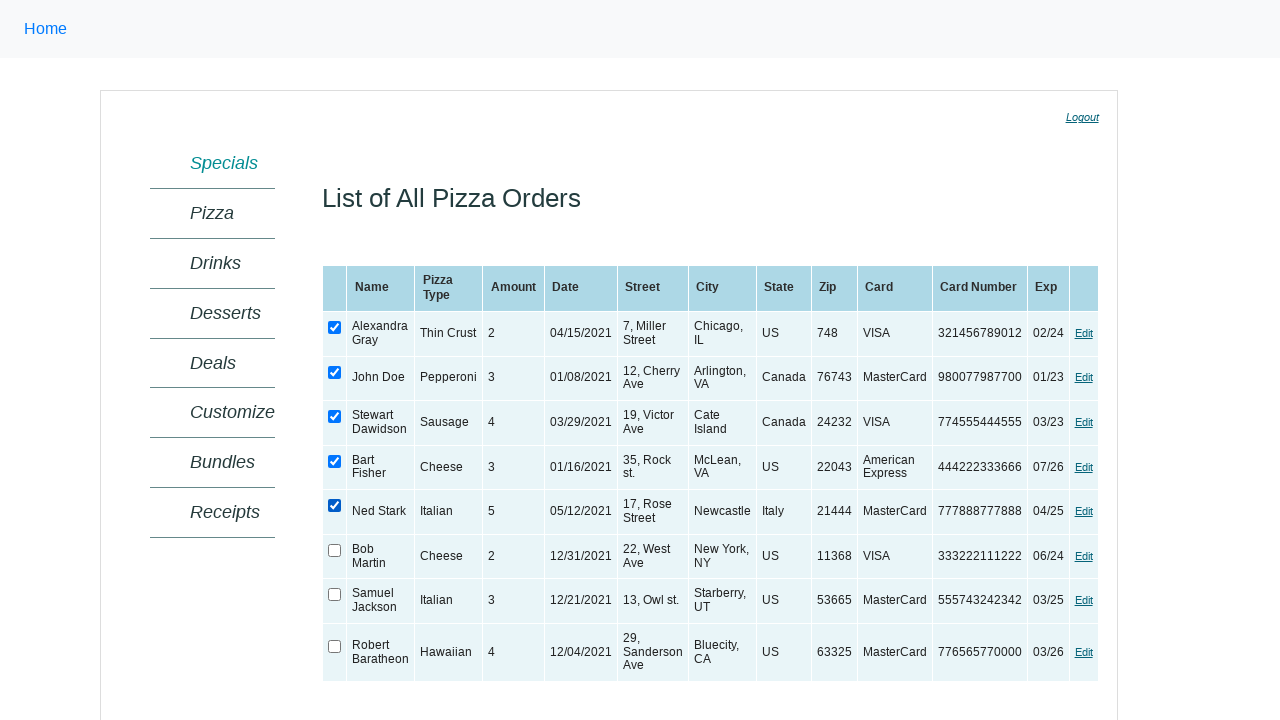

Checked a checkbox in the web table at (335, 550) on xpath=//table[@id='ctl00_MainContent_orderGrid'] >> xpath=//input[@type='checkbo
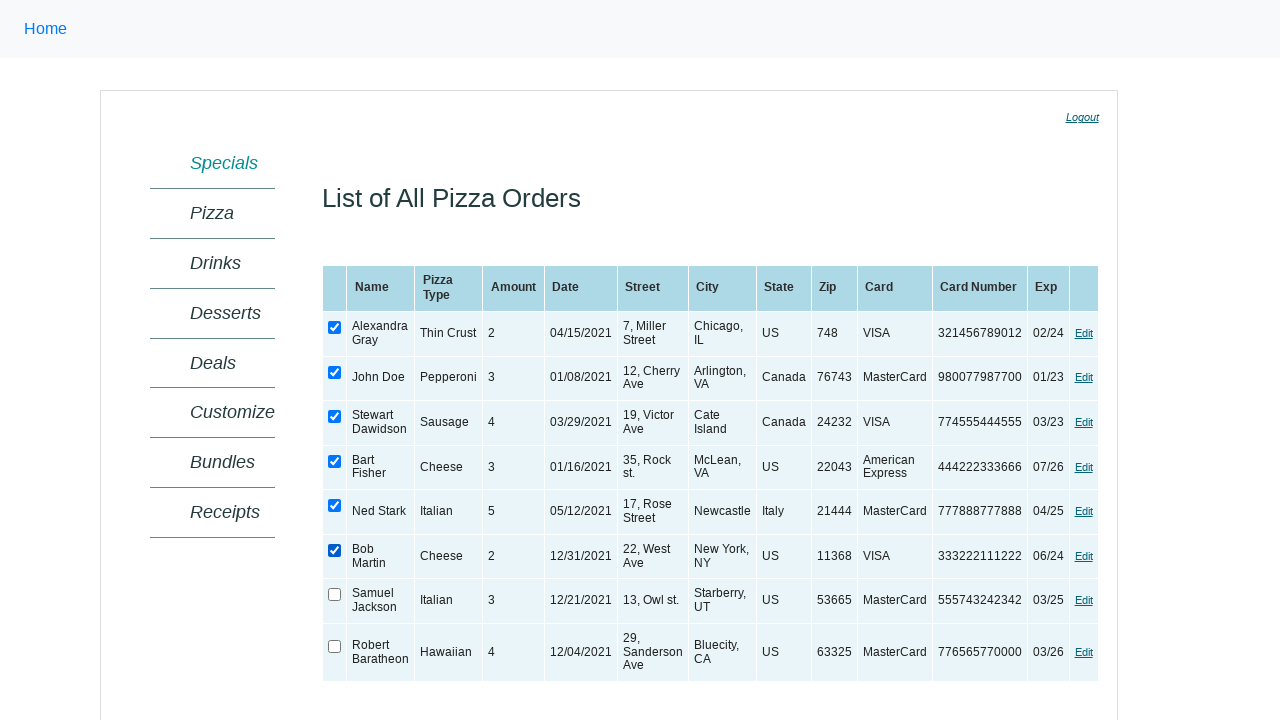

Checked a checkbox in the web table at (335, 595) on xpath=//table[@id='ctl00_MainContent_orderGrid'] >> xpath=//input[@type='checkbo
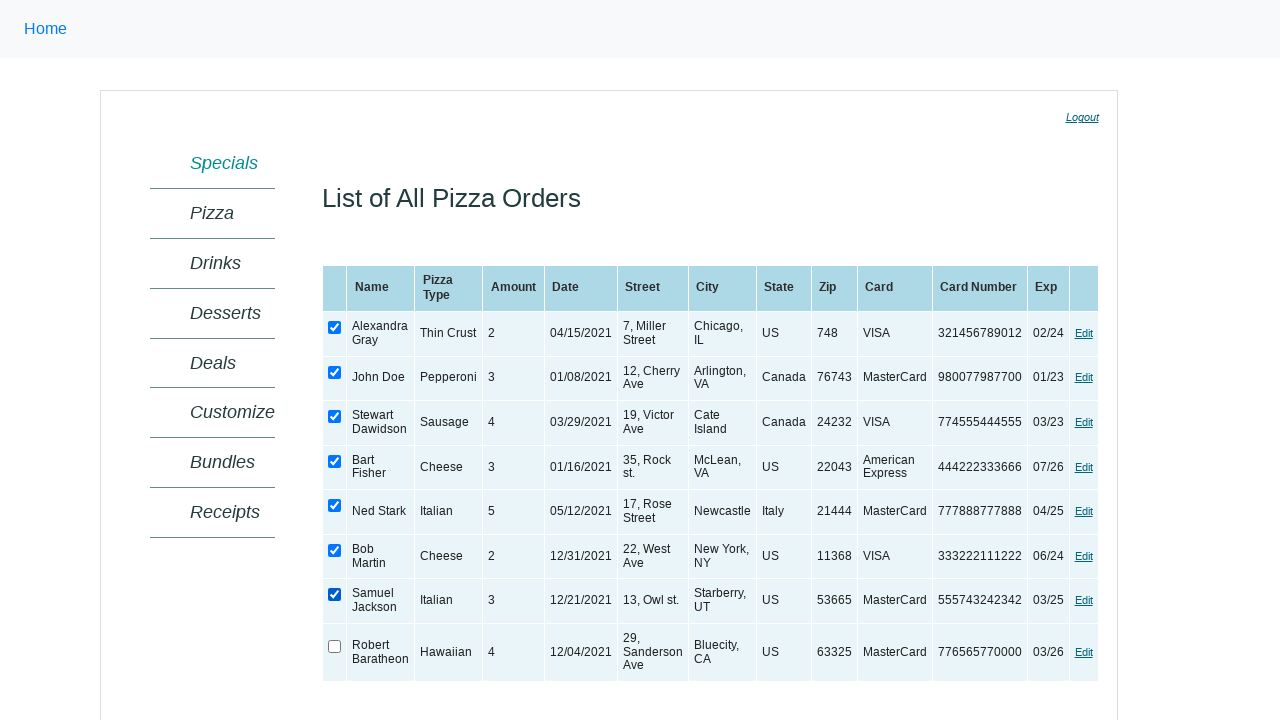

Checked a checkbox in the web table at (335, 646) on xpath=//table[@id='ctl00_MainContent_orderGrid'] >> xpath=//input[@type='checkbo
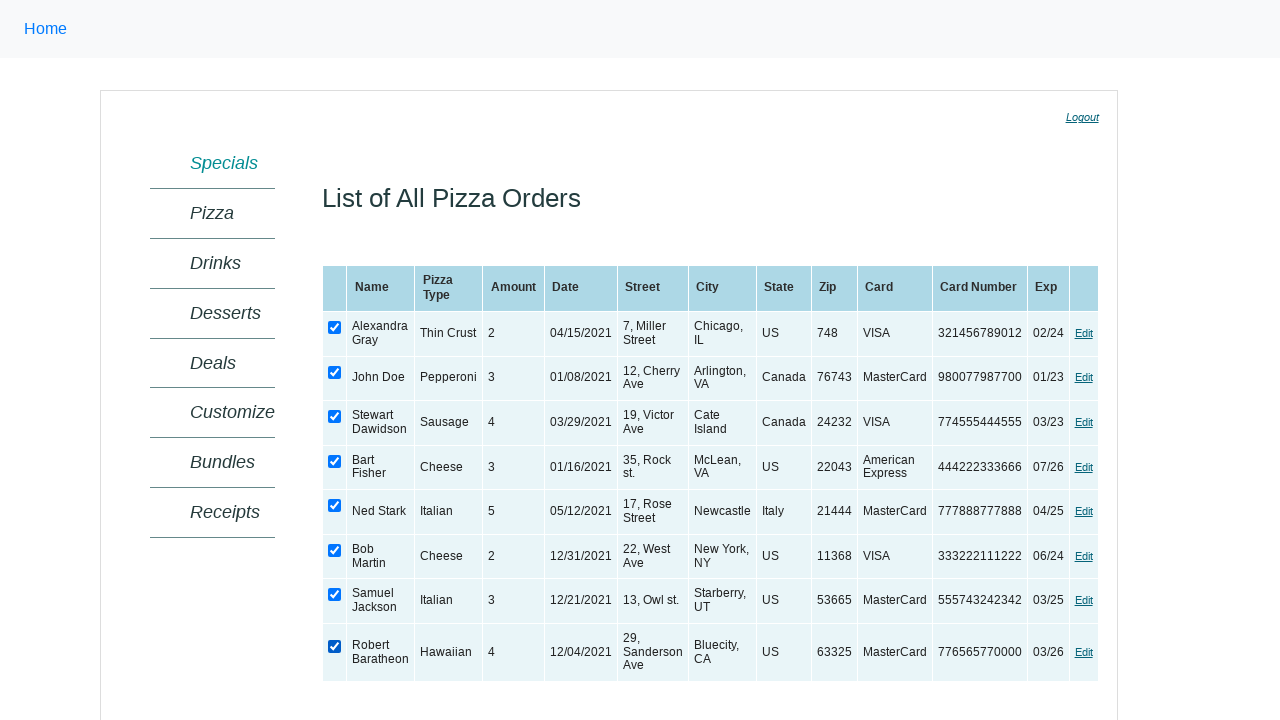

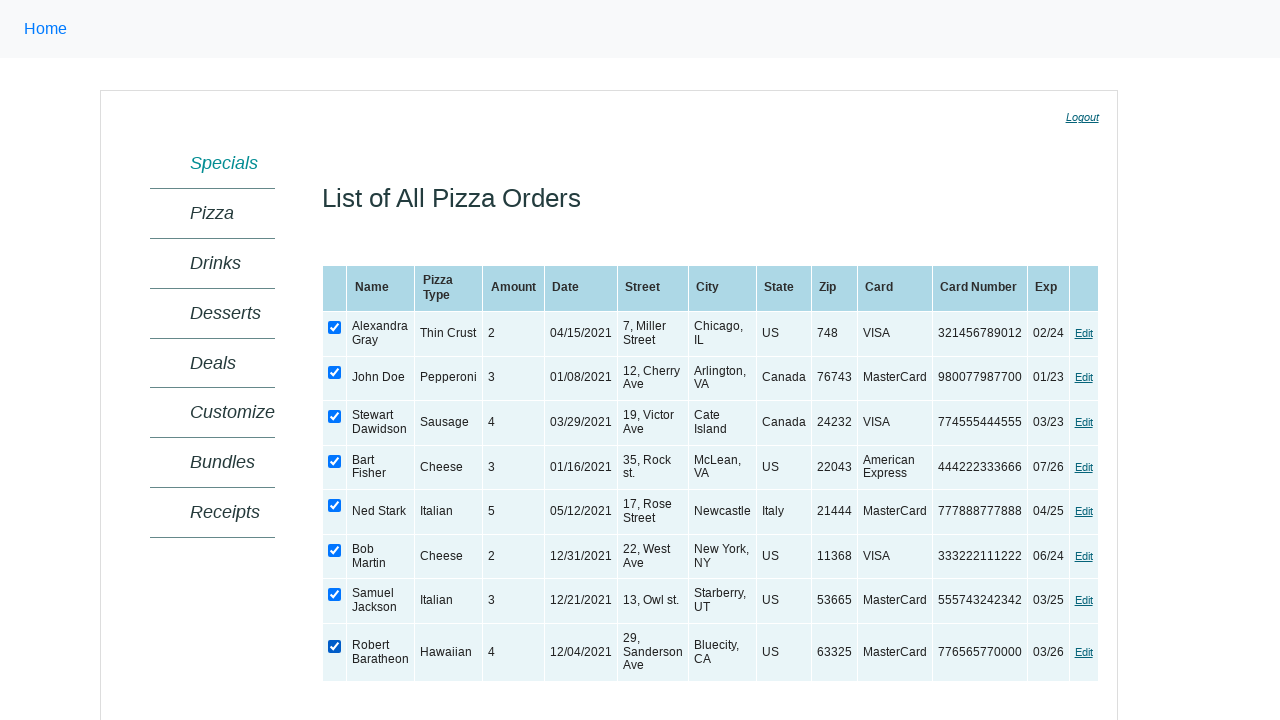